Tests filtering to display only completed items

Starting URL: https://demo.playwright.dev/todomvc

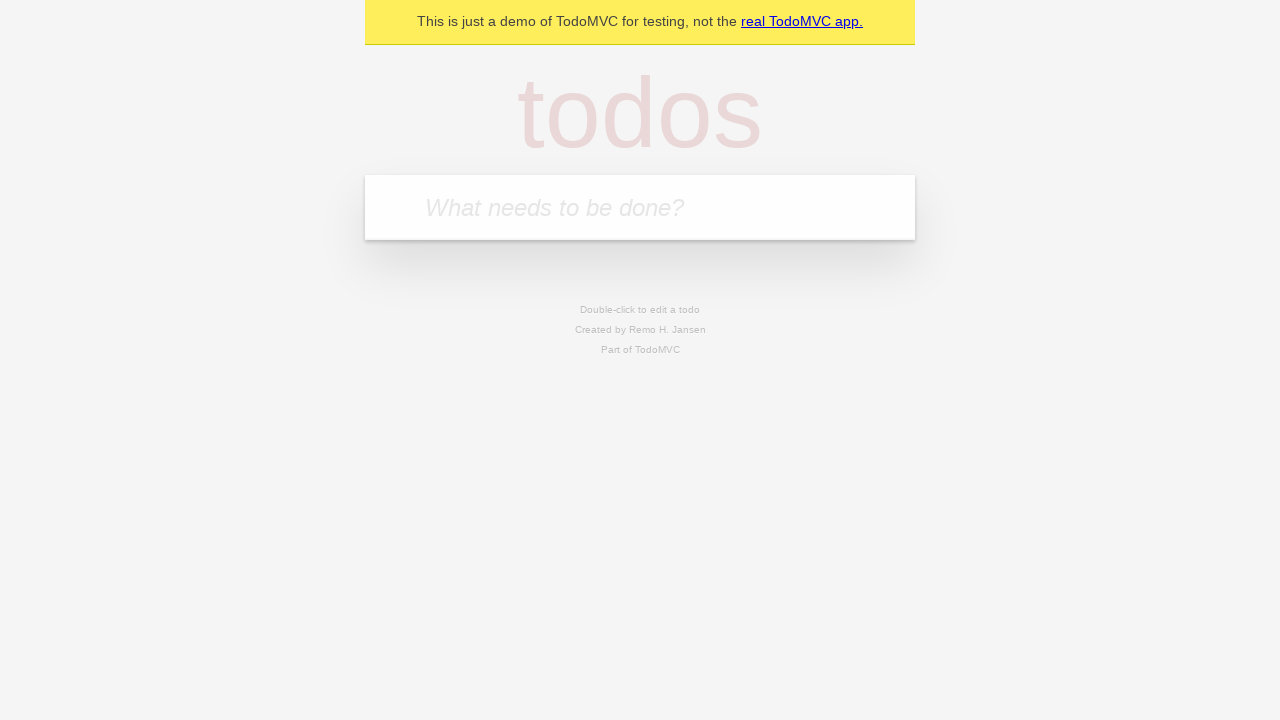

Filled todo input with 'watch monty python' on internal:attr=[placeholder="What needs to be done?"i]
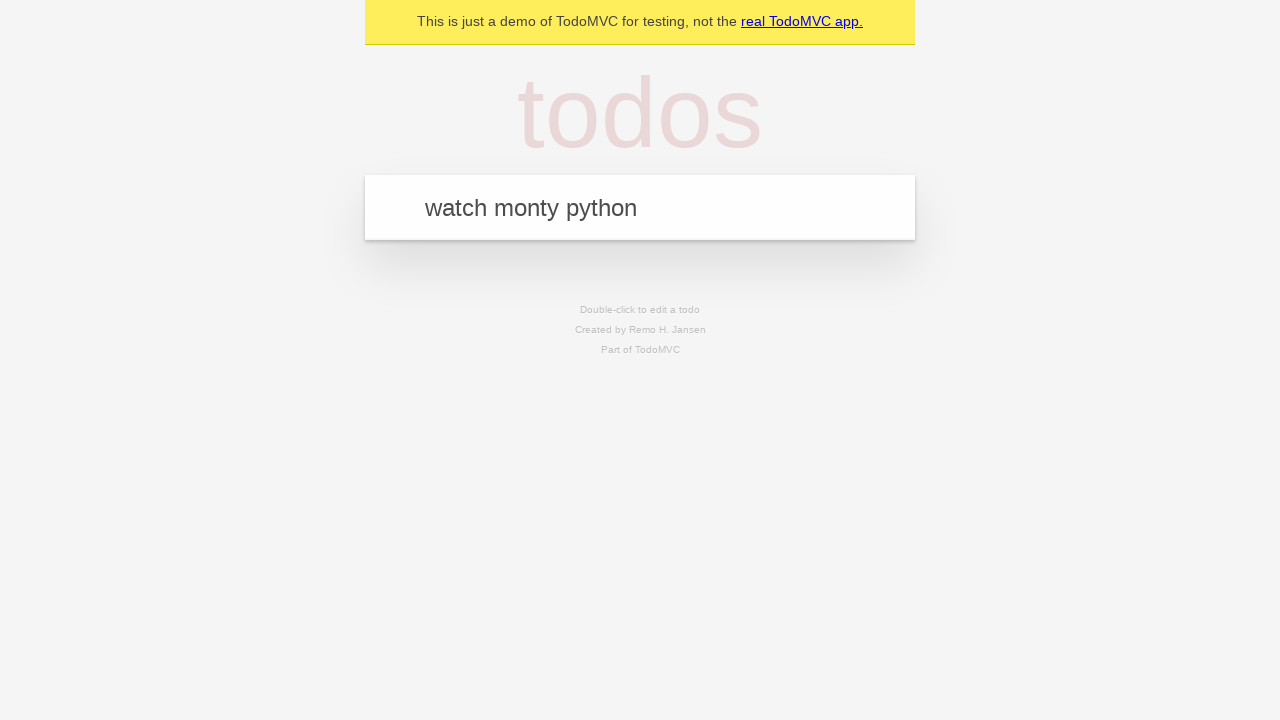

Pressed Enter to create todo 'watch monty python' on internal:attr=[placeholder="What needs to be done?"i]
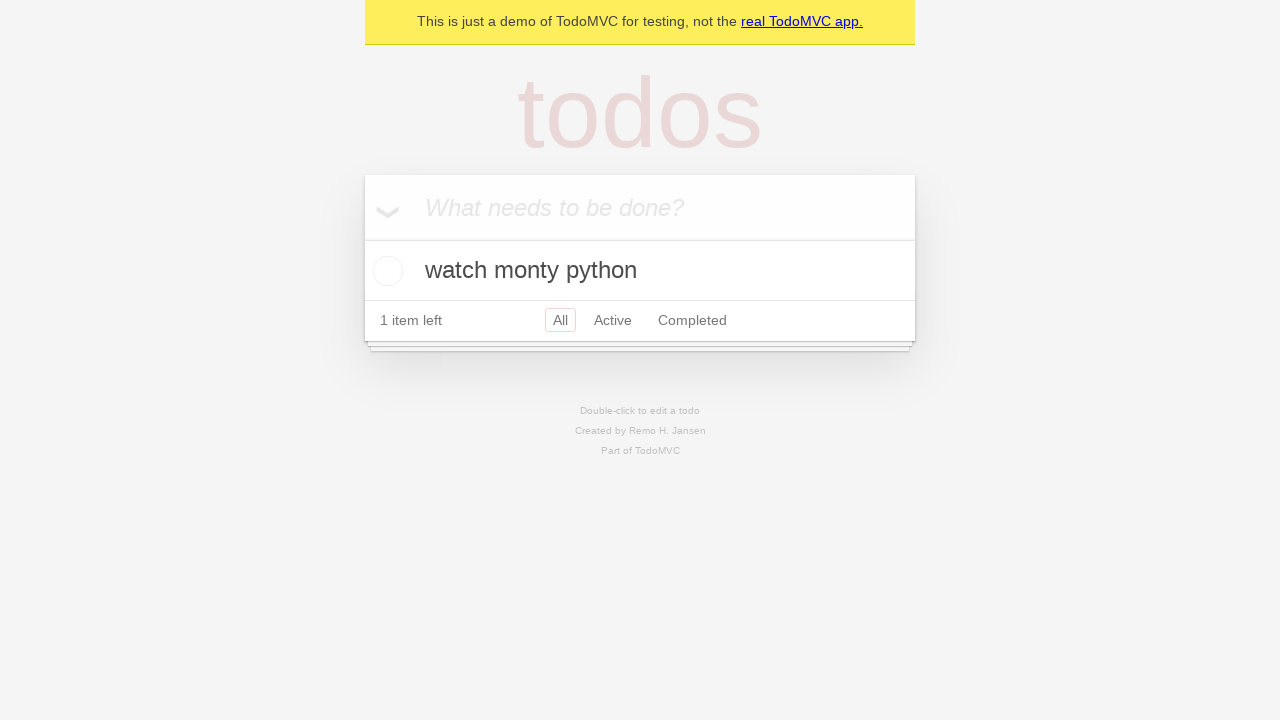

Filled todo input with 'feed the cat' on internal:attr=[placeholder="What needs to be done?"i]
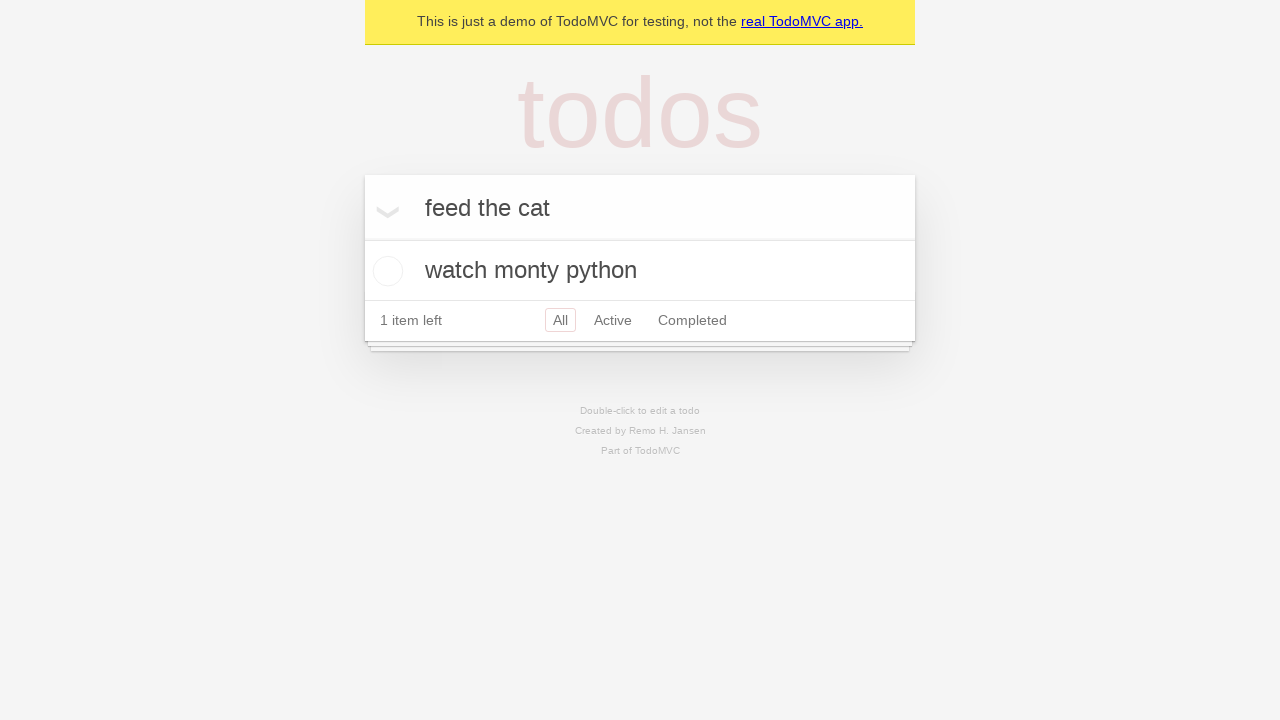

Pressed Enter to create todo 'feed the cat' on internal:attr=[placeholder="What needs to be done?"i]
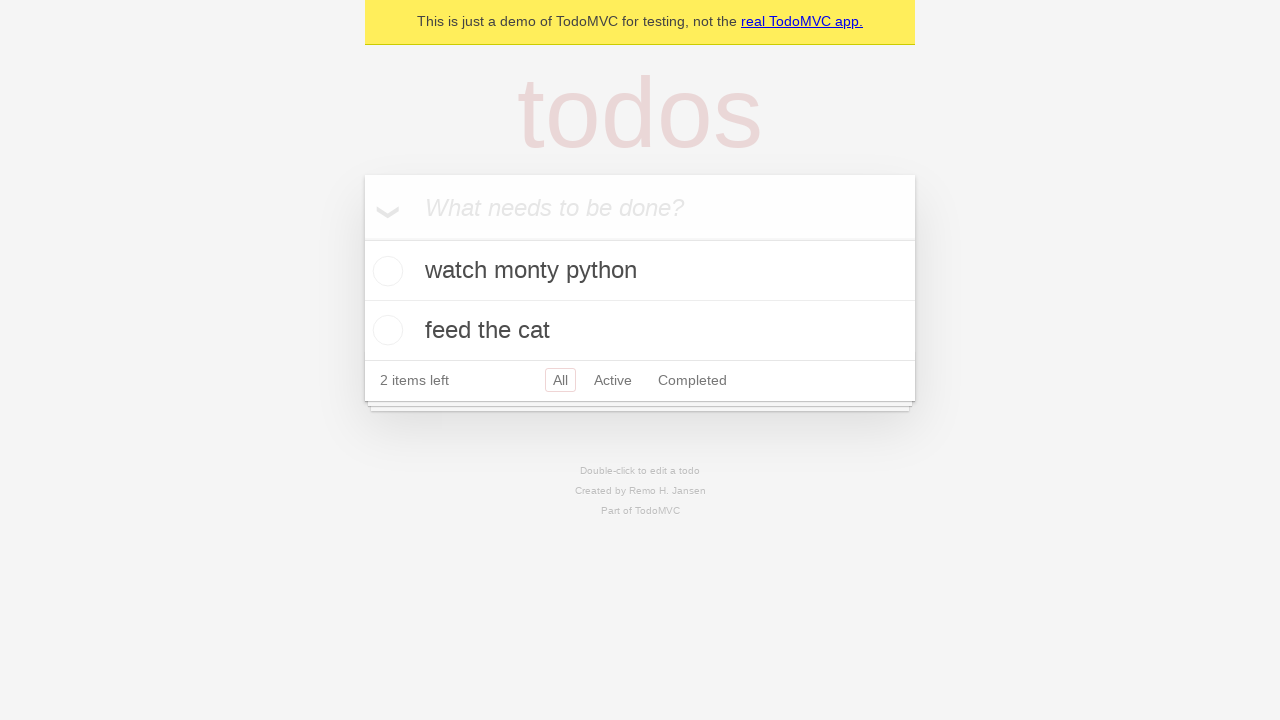

Filled todo input with 'book a doctors appointment' on internal:attr=[placeholder="What needs to be done?"i]
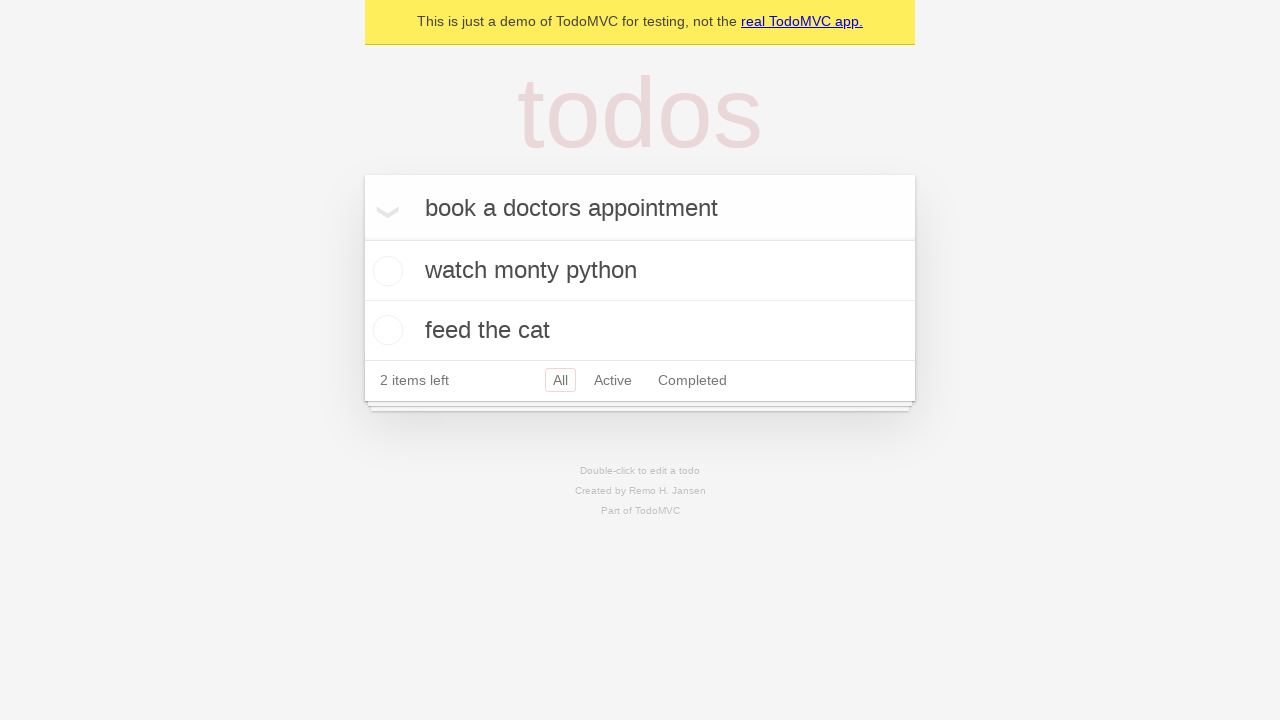

Pressed Enter to create todo 'book a doctors appointment' on internal:attr=[placeholder="What needs to be done?"i]
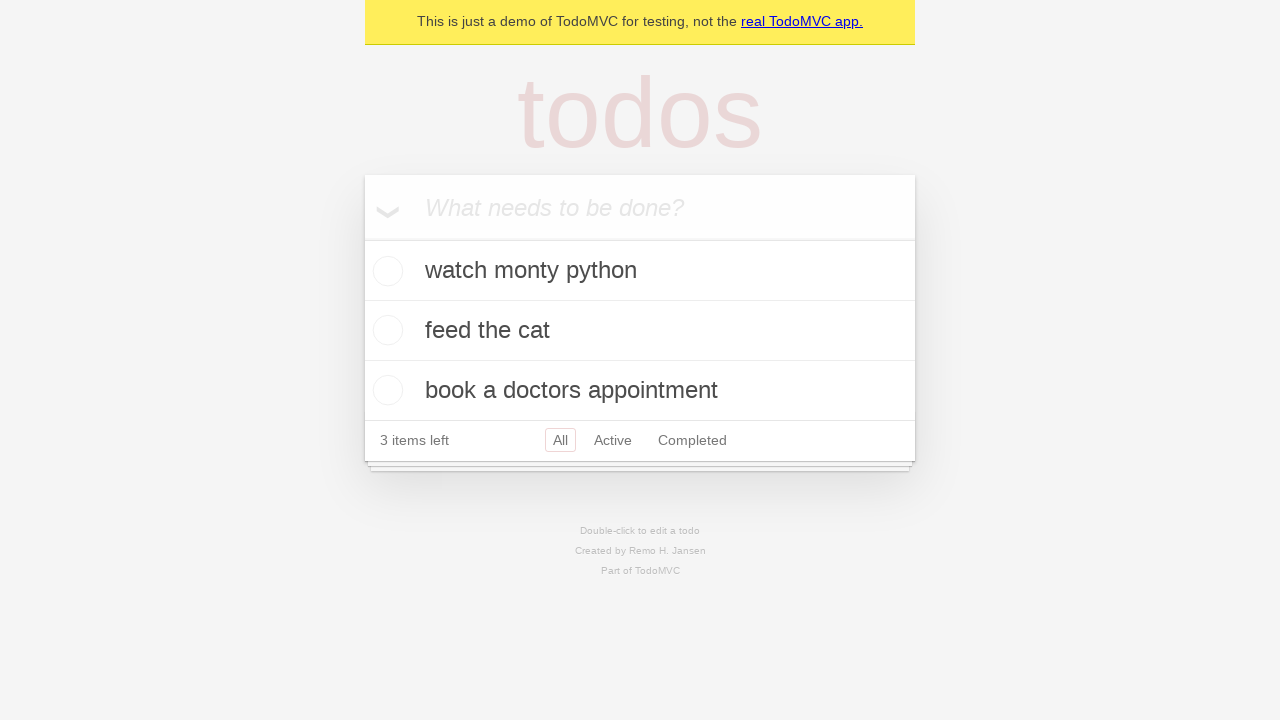

Waited for todos to be saved in localStorage
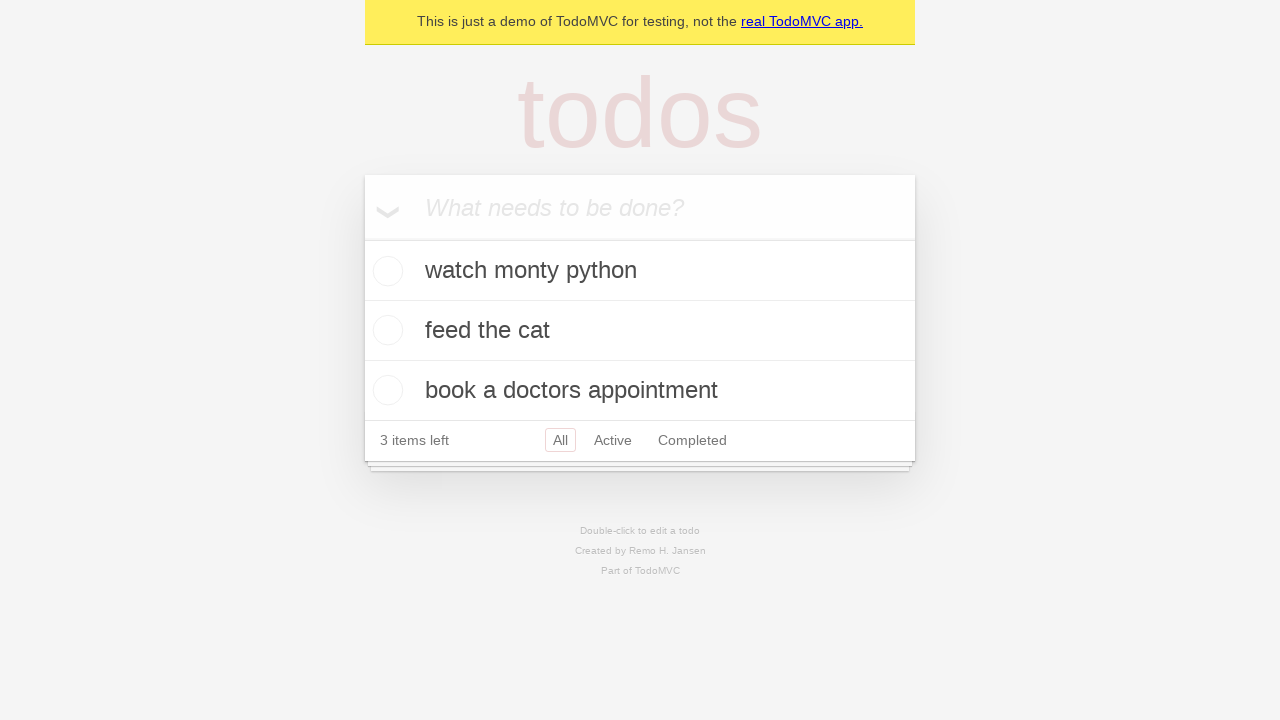

Checked the second todo item as completed at (385, 330) on internal:testid=[data-testid="todo-item"s] >> nth=1 >> internal:role=checkbox
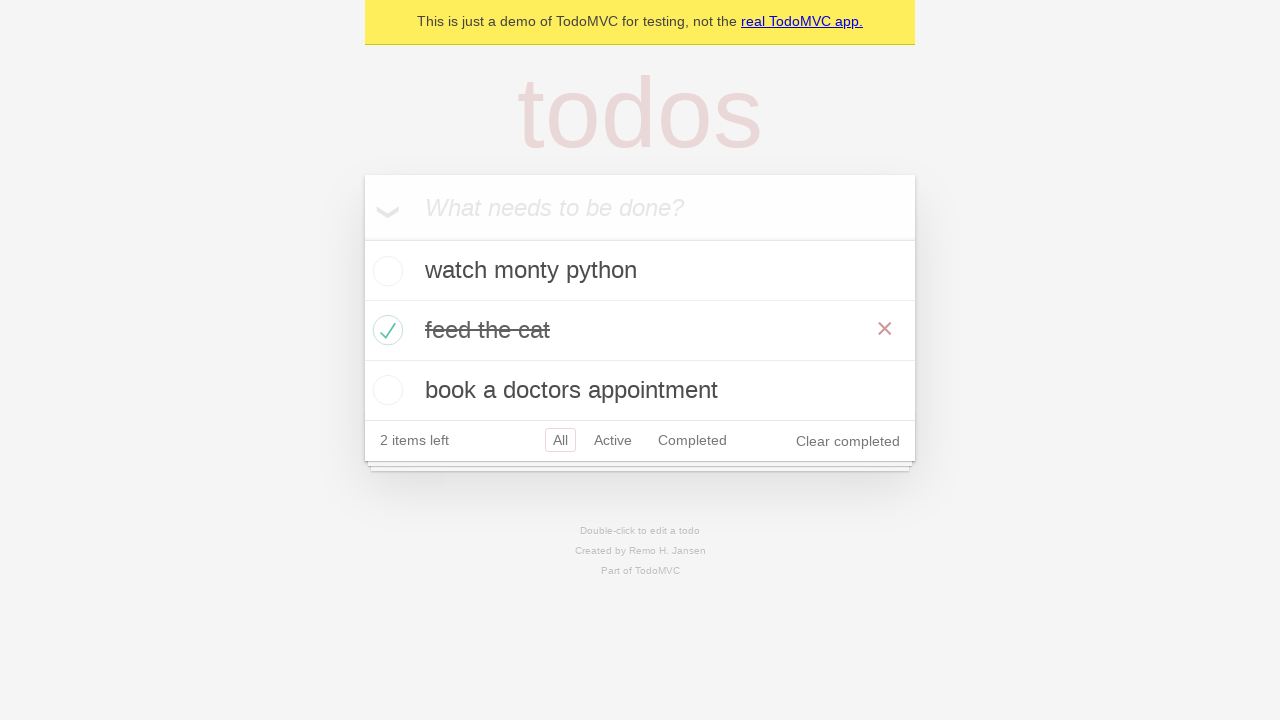

Waited for localStorage to reflect one completed item
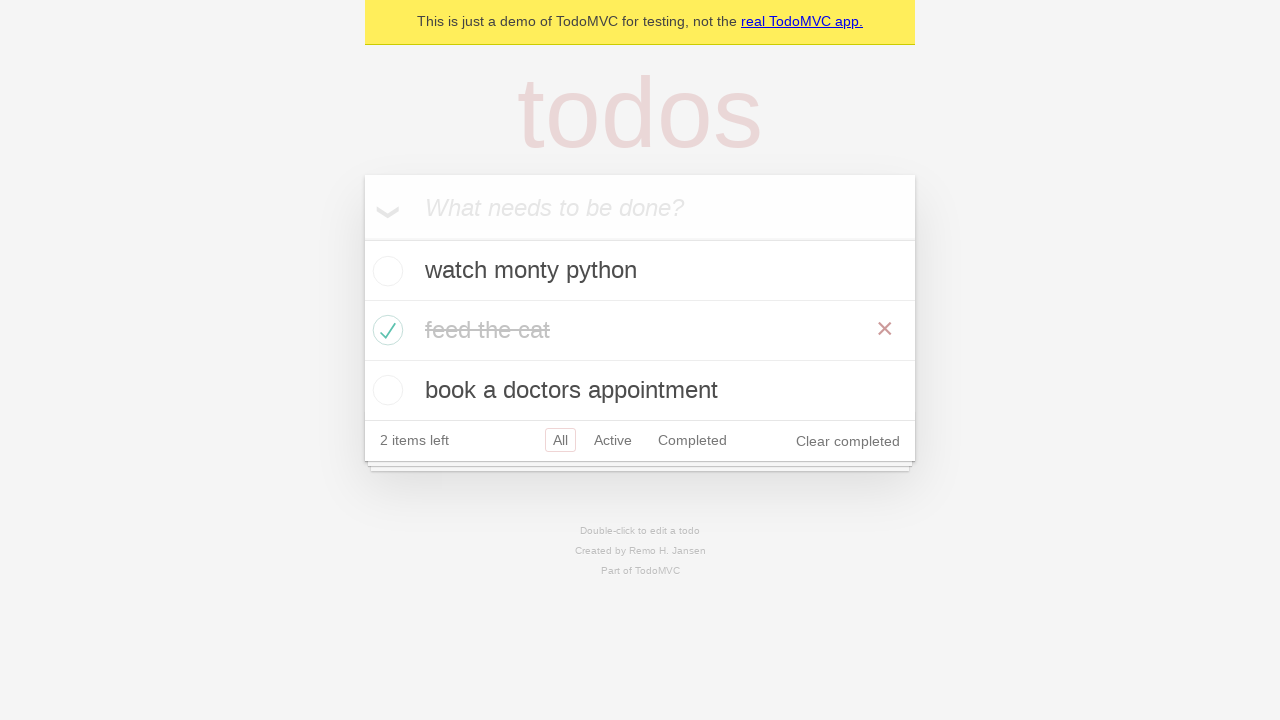

Clicked 'Completed' filter to display only completed items at (692, 440) on internal:role=link[name="Completed"i]
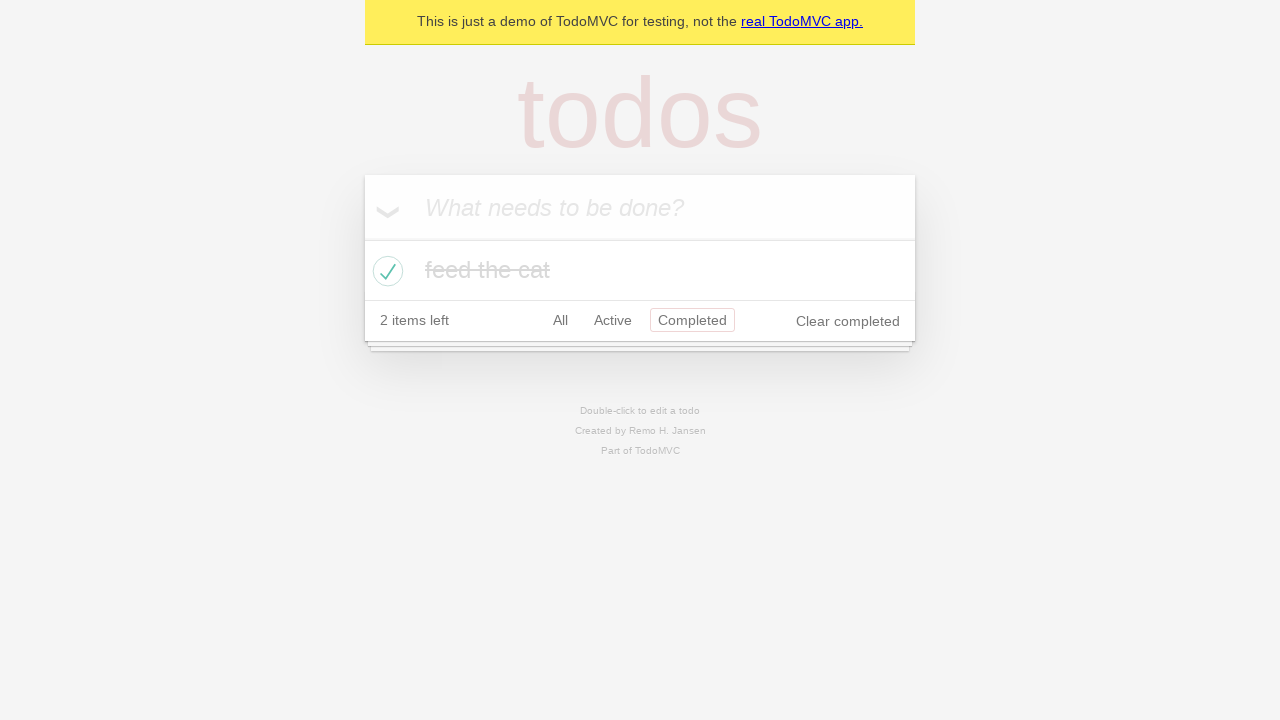

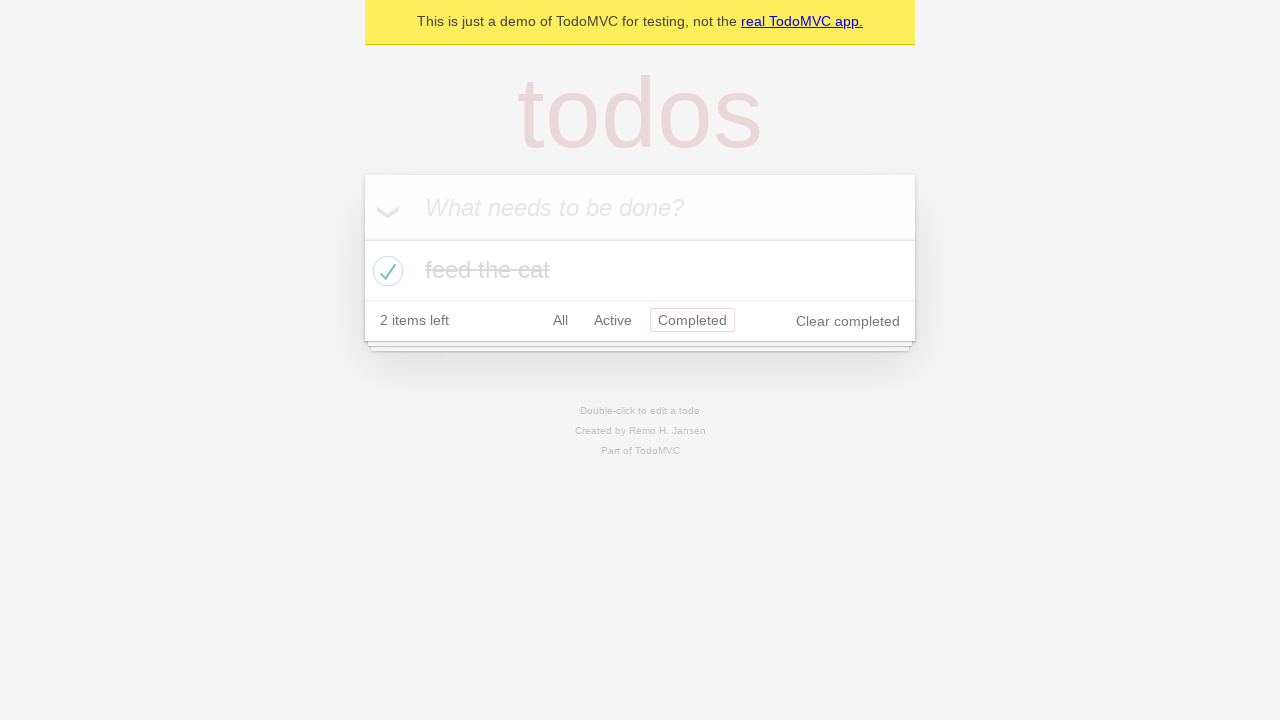